Tests clicking a button with a dynamic ID by locating it via its CSS class (btn-primary) on the UI Test Automation Playground

Starting URL: http://uitestingplayground.com/dynamicid

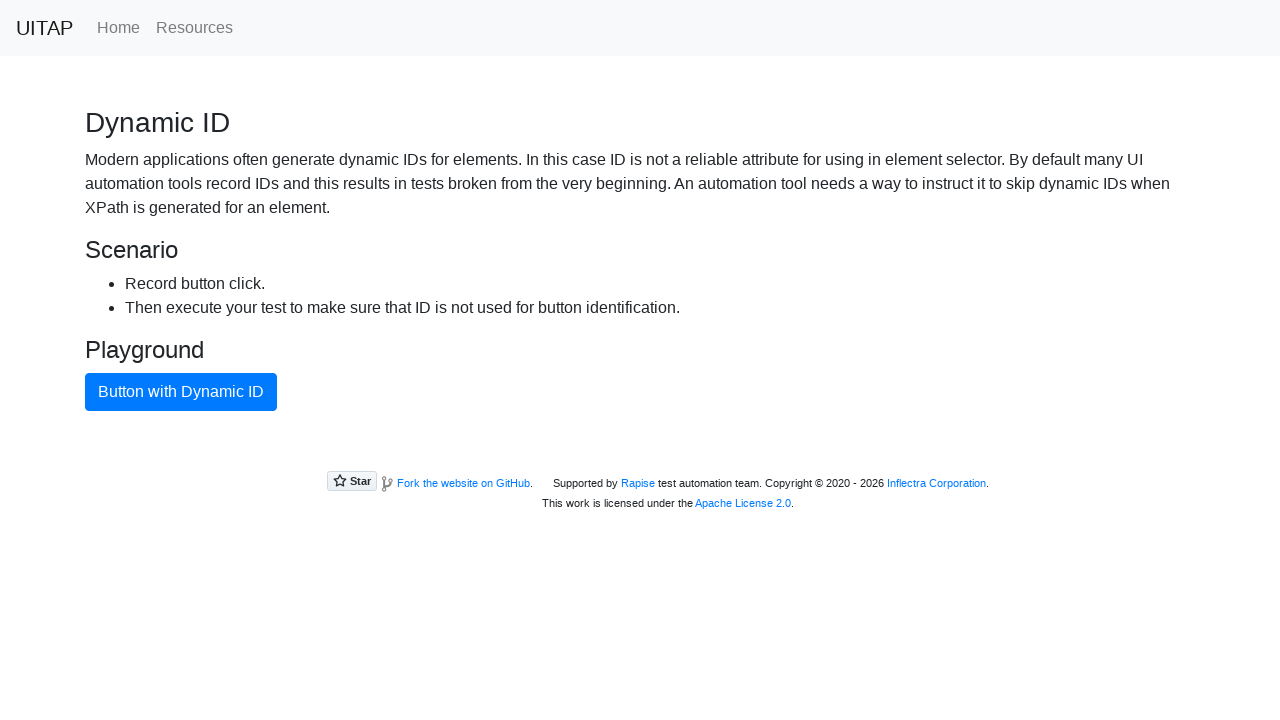

Navigated to UI Test Automation Playground dynamic ID page
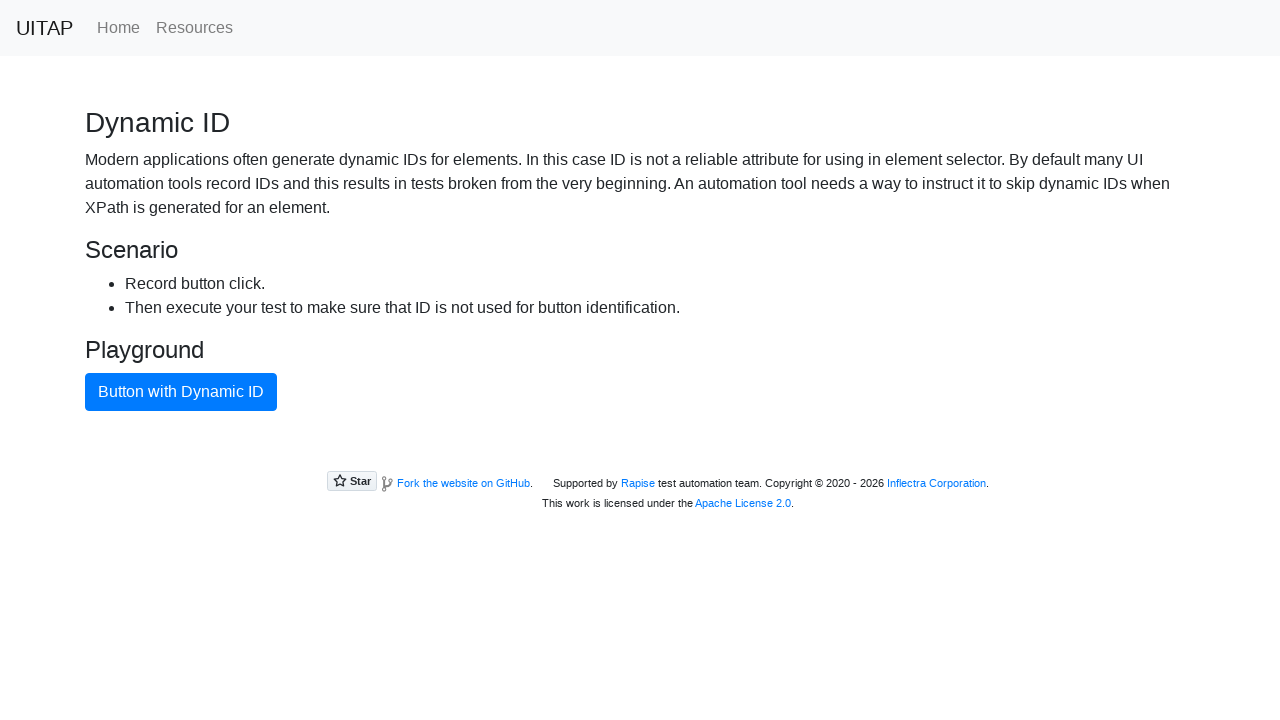

Clicked button with dynamic ID using btn-primary CSS class at (181, 392) on .btn-primary
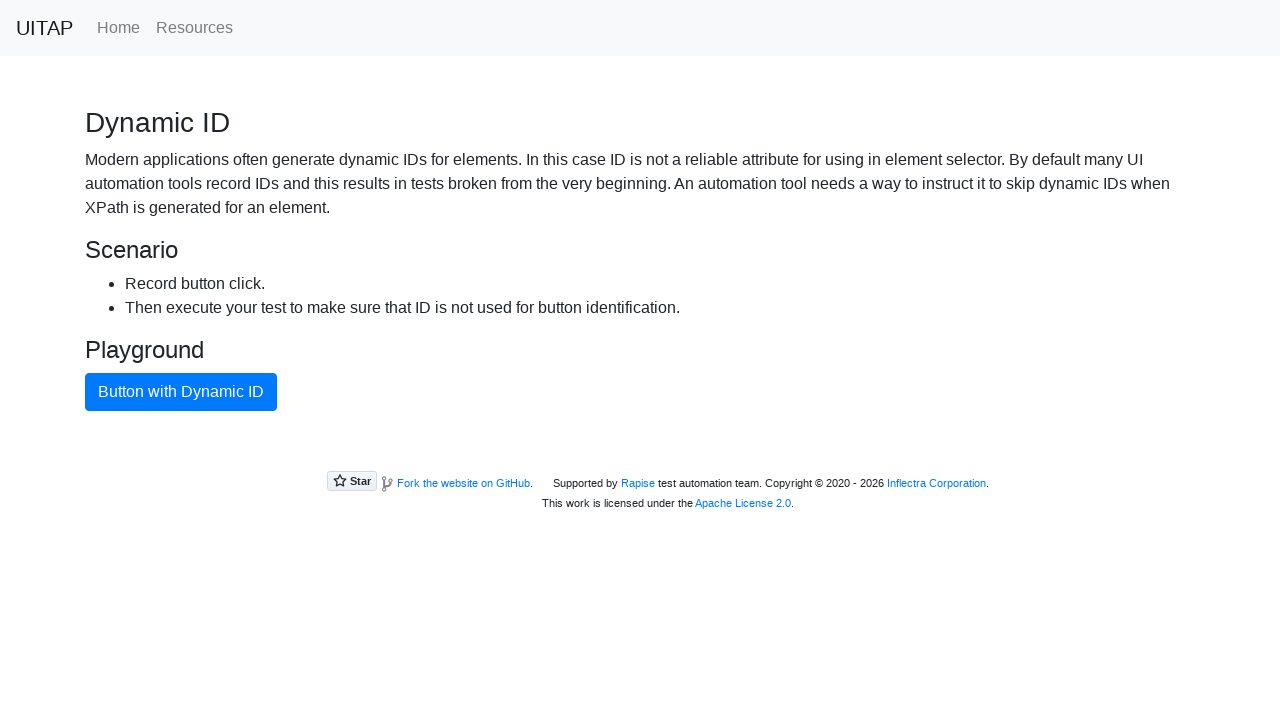

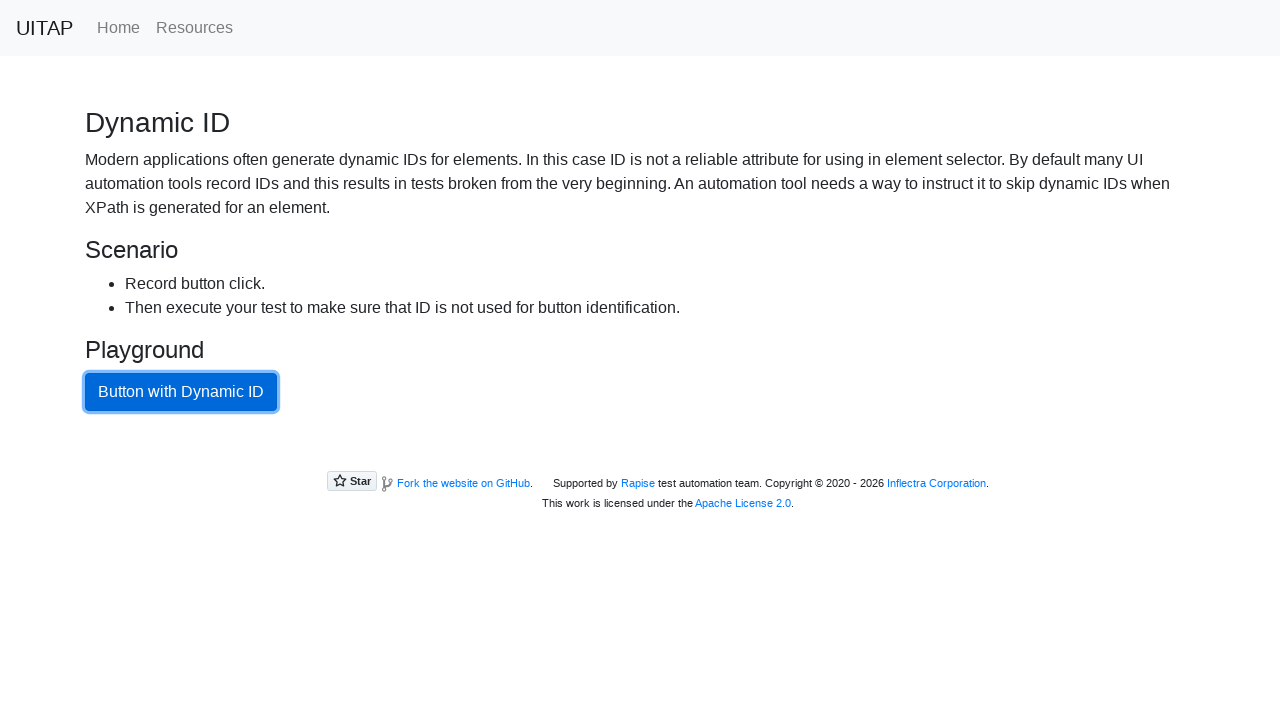